Verifies that various static pages of the website are accessible by navigating to each page and checking it loads correctly

Starting URL: https://instamart.ru/about

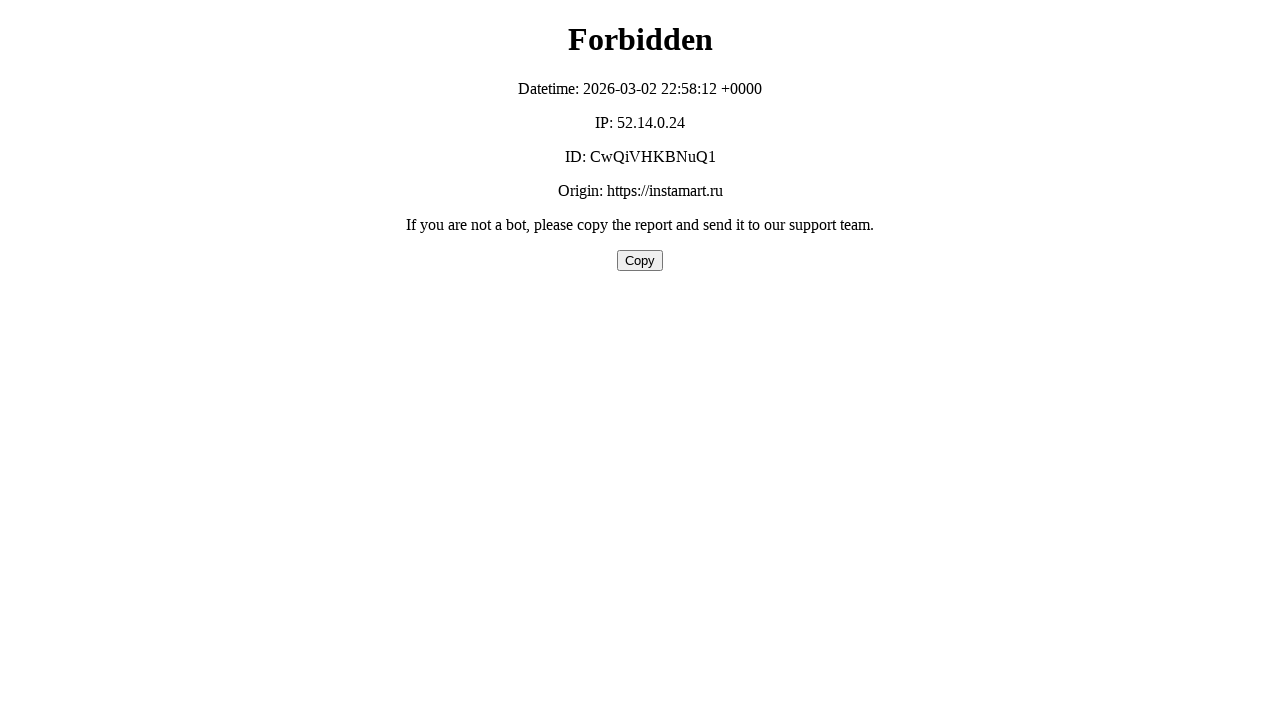

About page (https://instamart.ru/about) loaded successfully
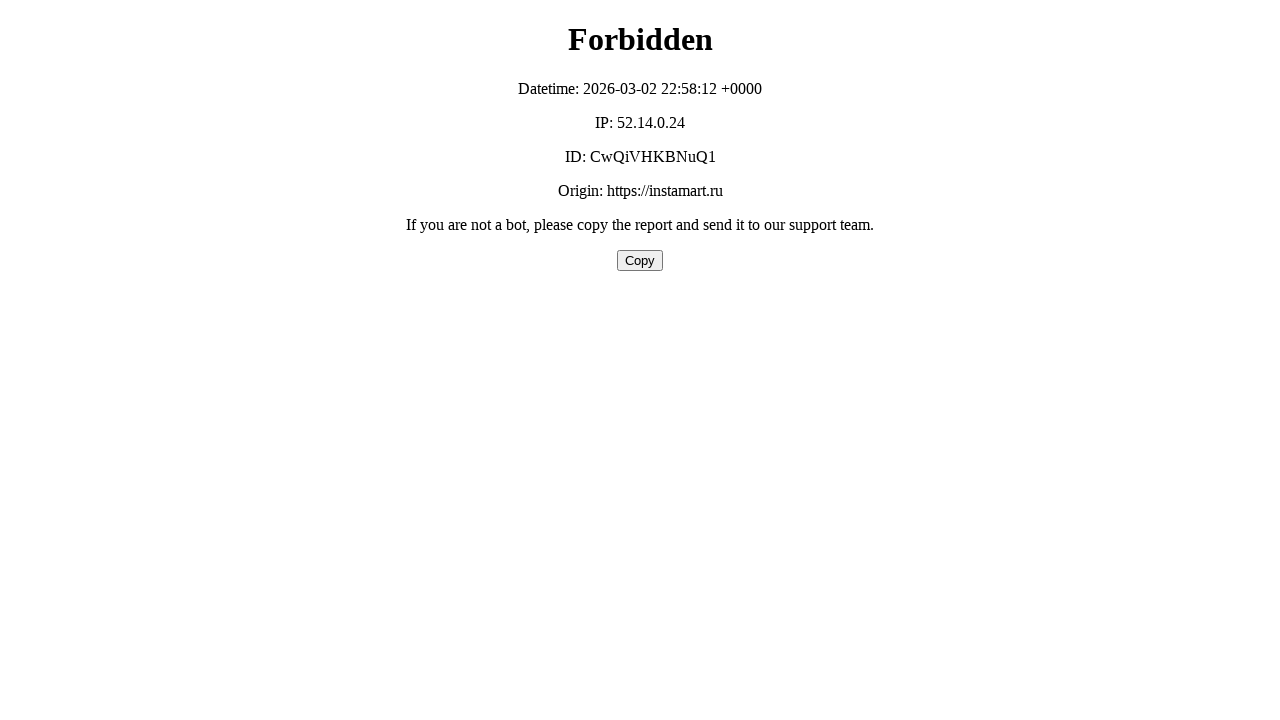

Navigated to delivery page (https://instamart.ru/delivery)
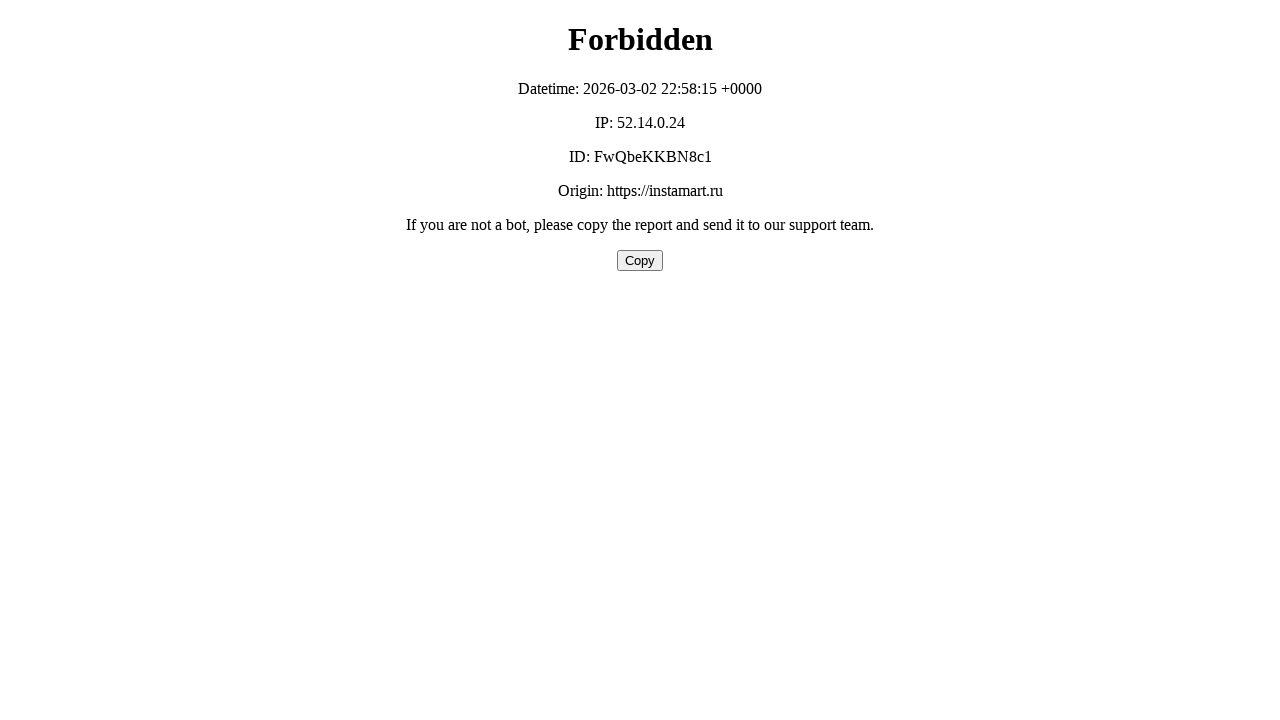

Delivery page loaded successfully
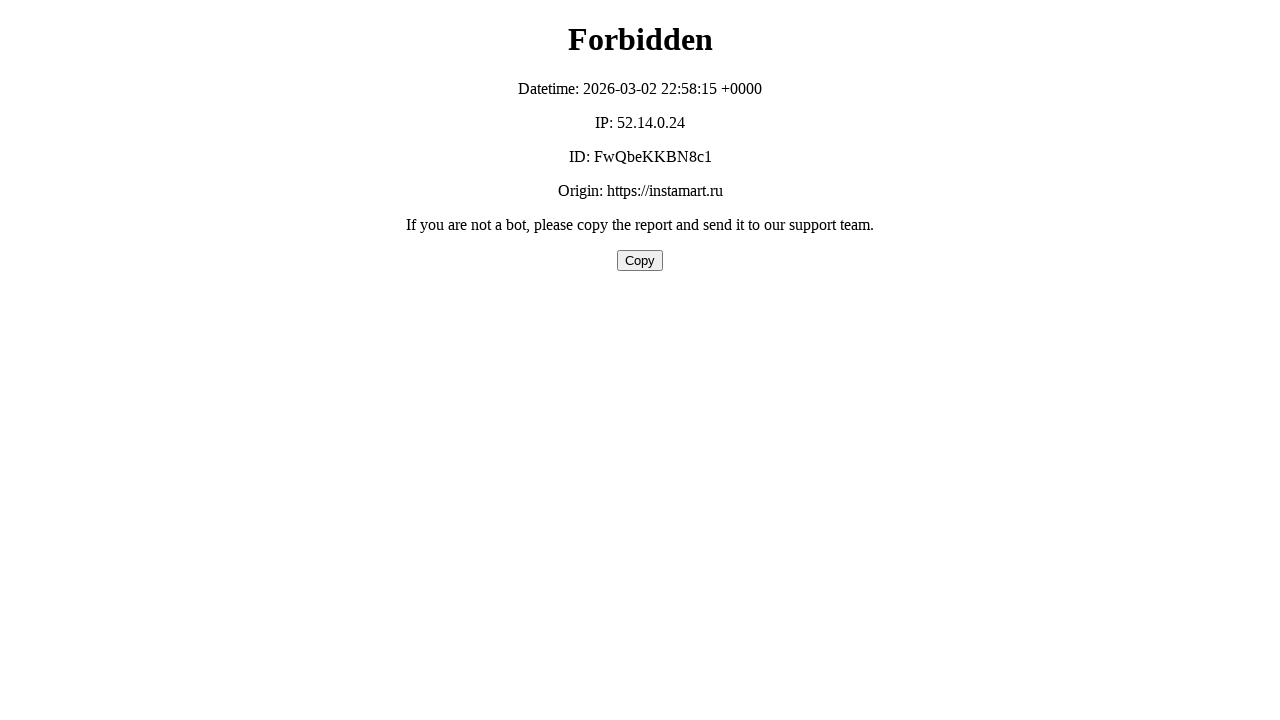

Navigated to rules page (https://instamart.ru/rules)
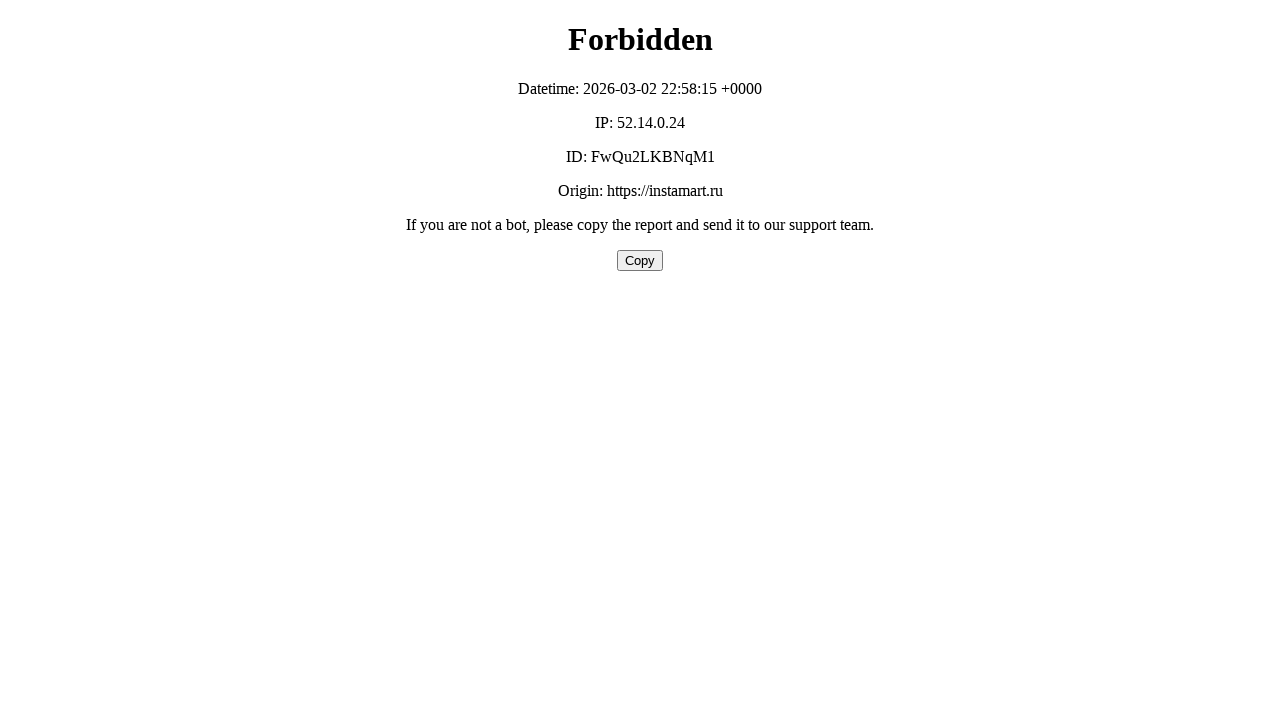

Rules page loaded successfully
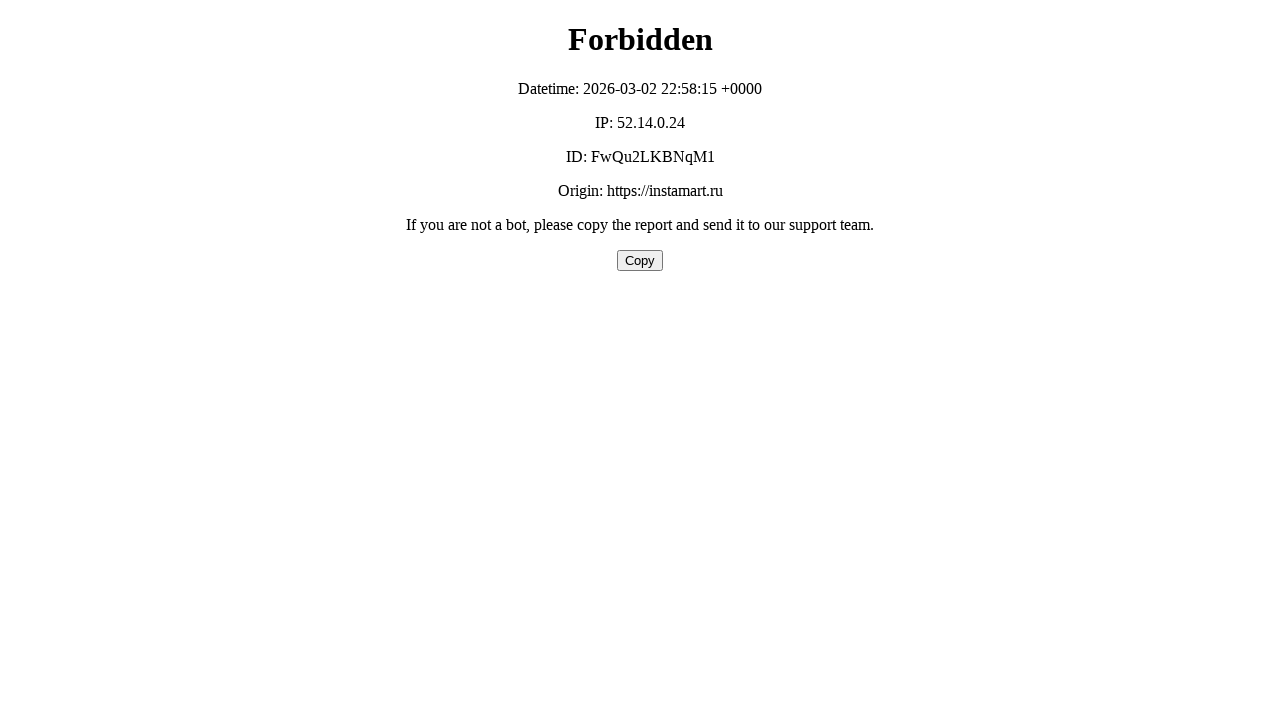

Navigated to payment page (https://instamart.ru/payment)
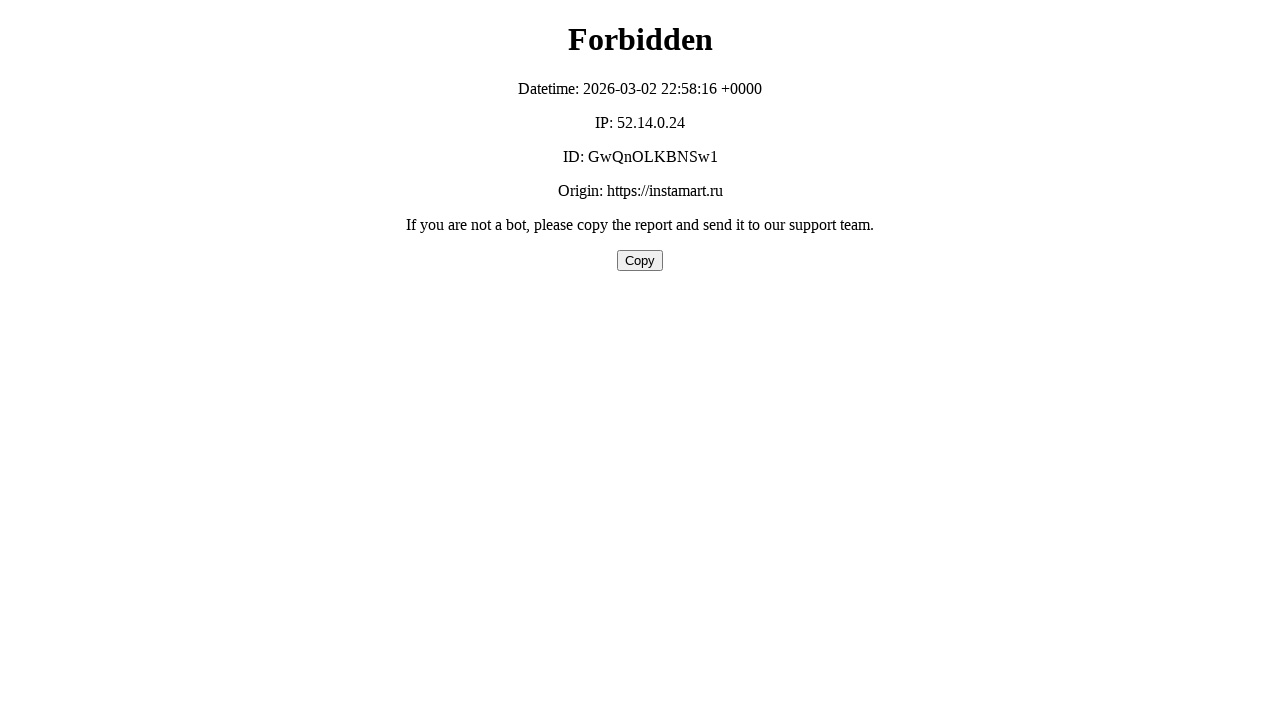

Payment page loaded successfully
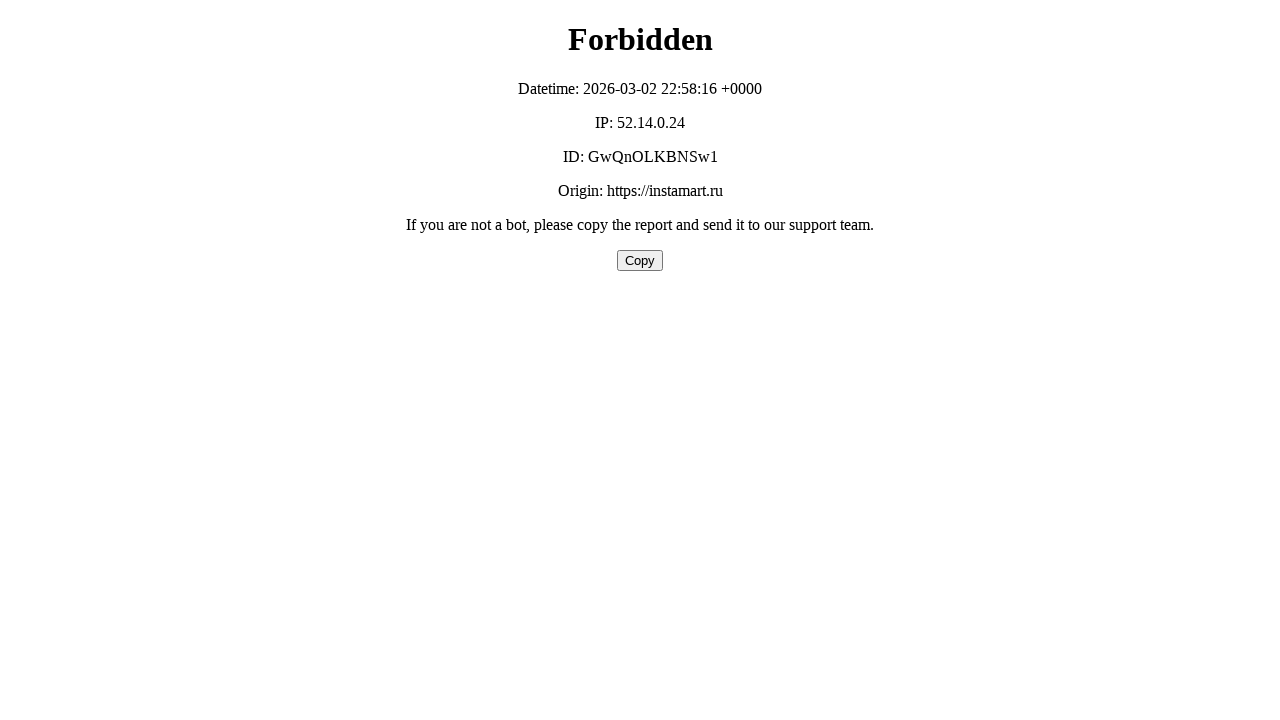

Navigated to FAQ page (https://instamart.ru/faq)
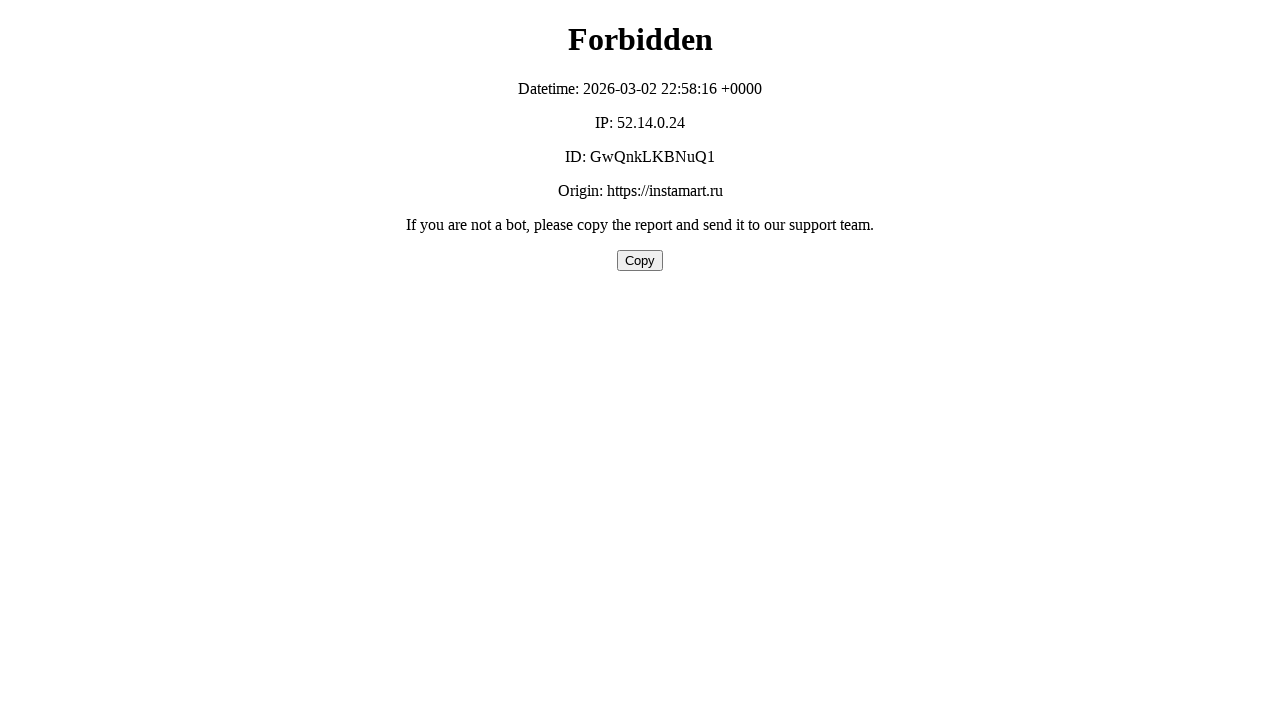

FAQ page loaded successfully
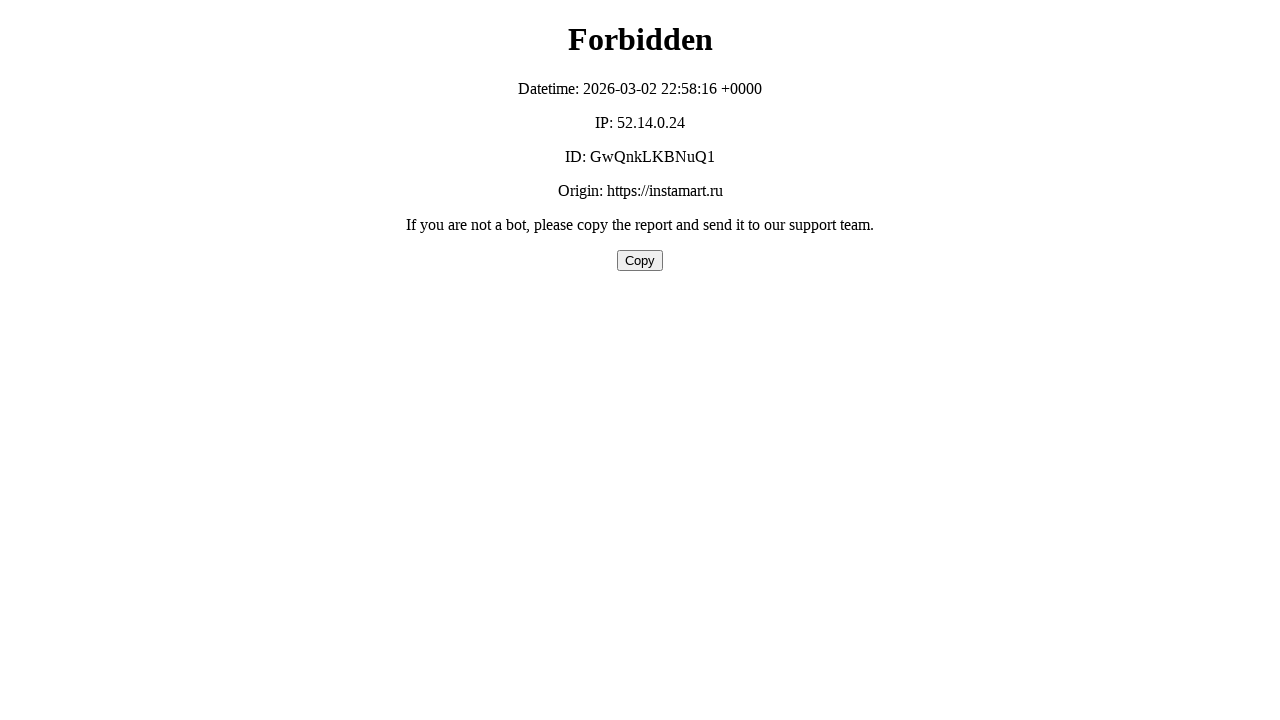

Navigated to terms page (https://instamart.ru/terms)
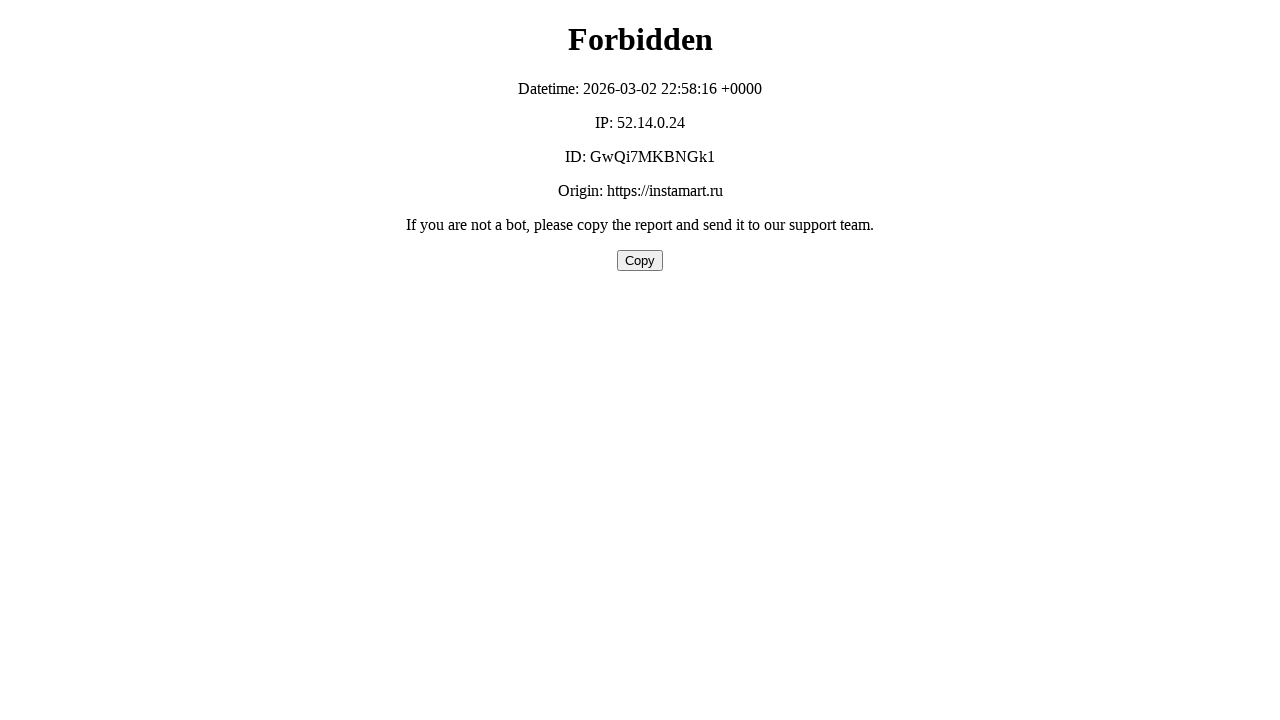

Terms page loaded successfully
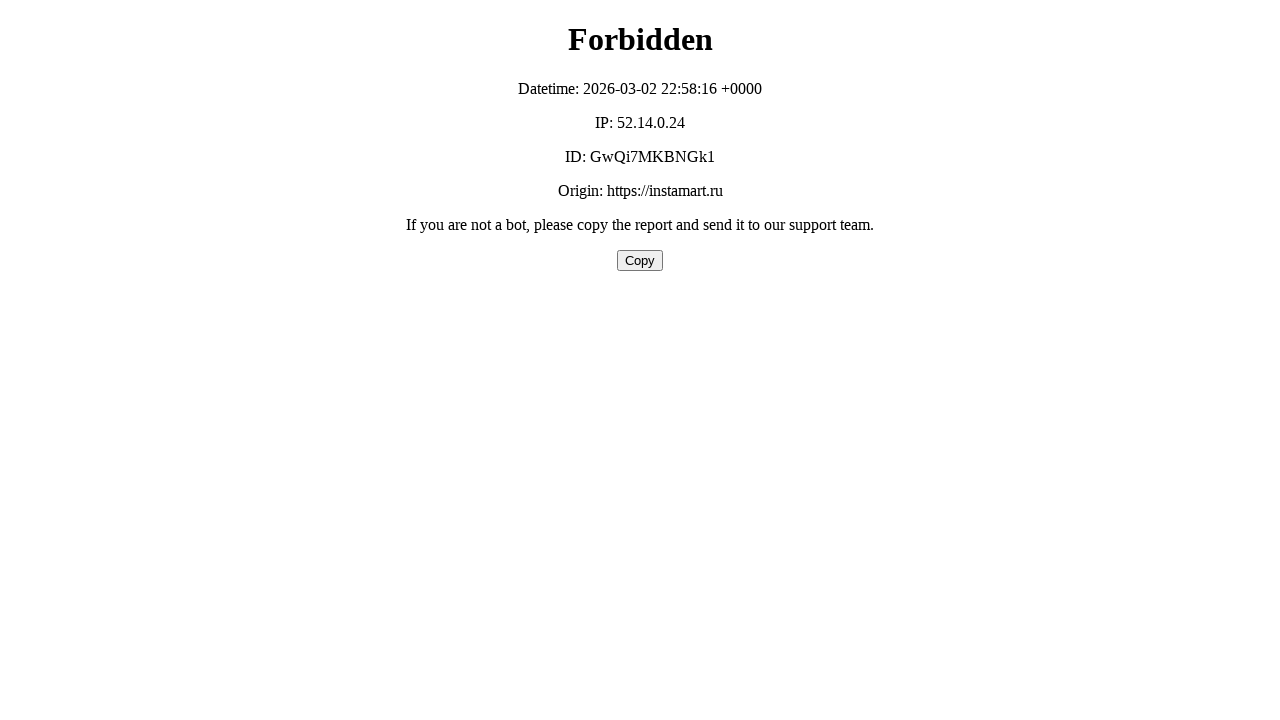

Navigated to contacts page (https://instamart.ru/contacts)
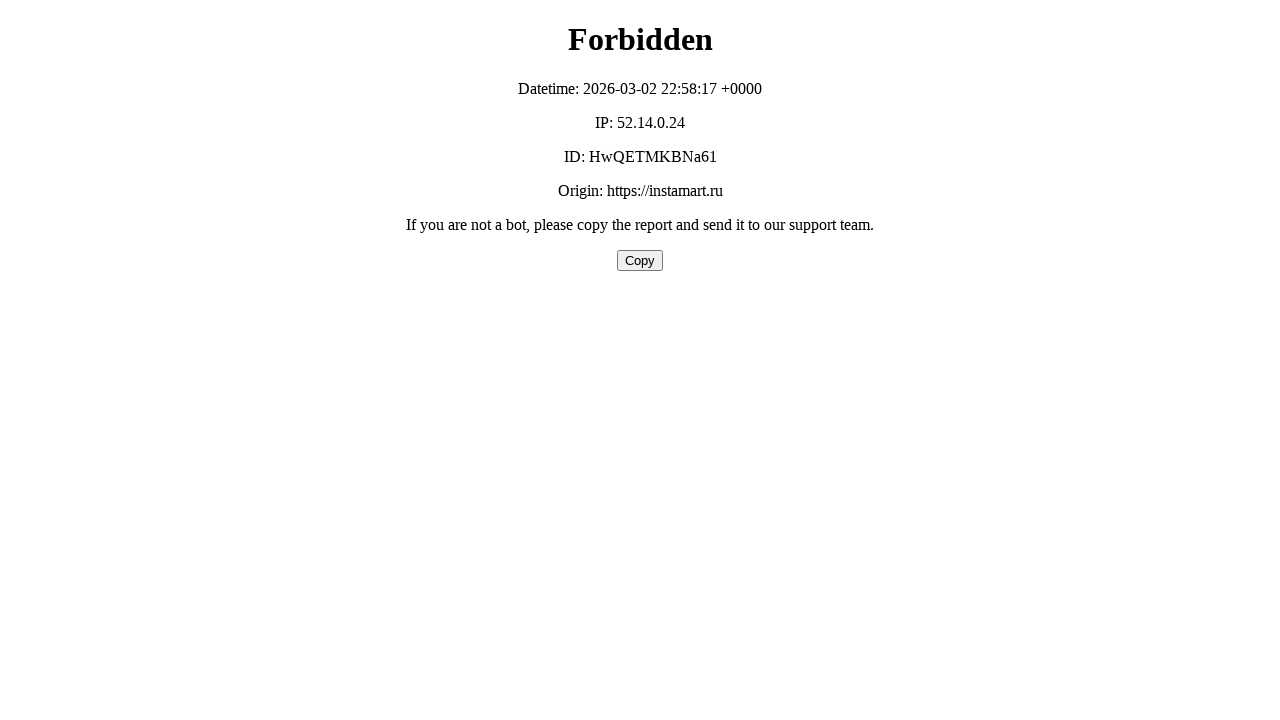

Contacts page loaded successfully
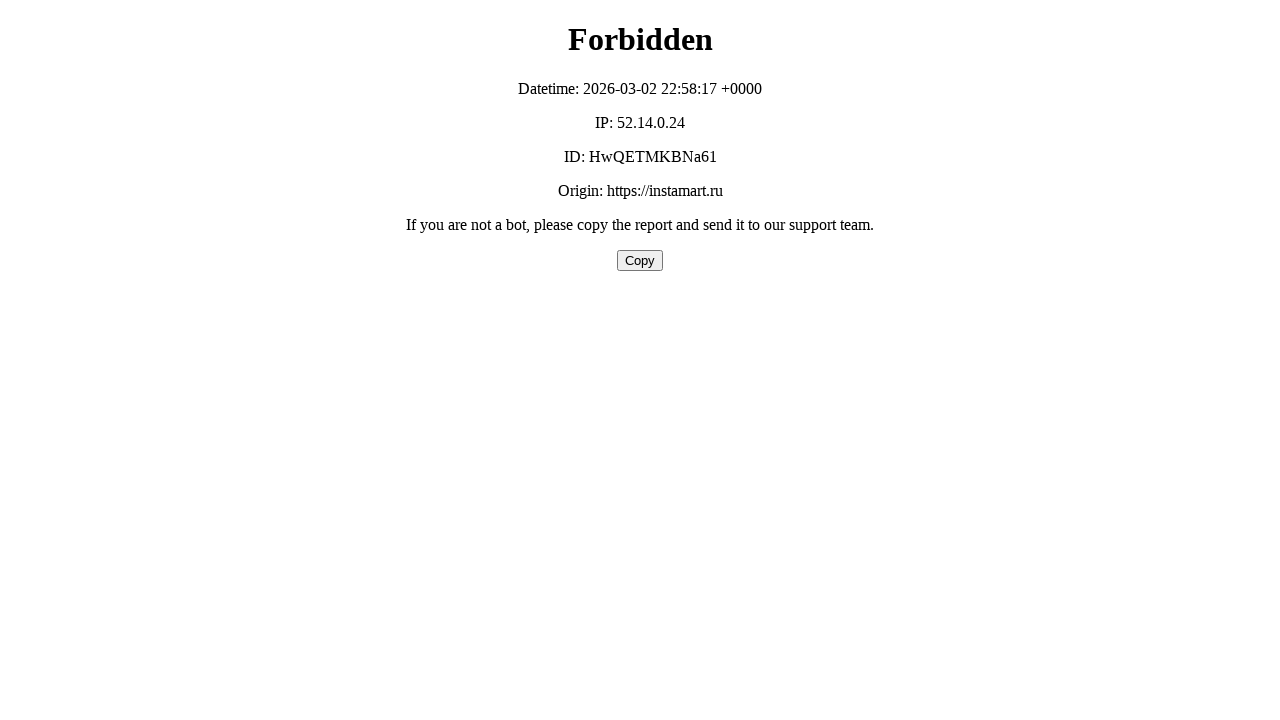

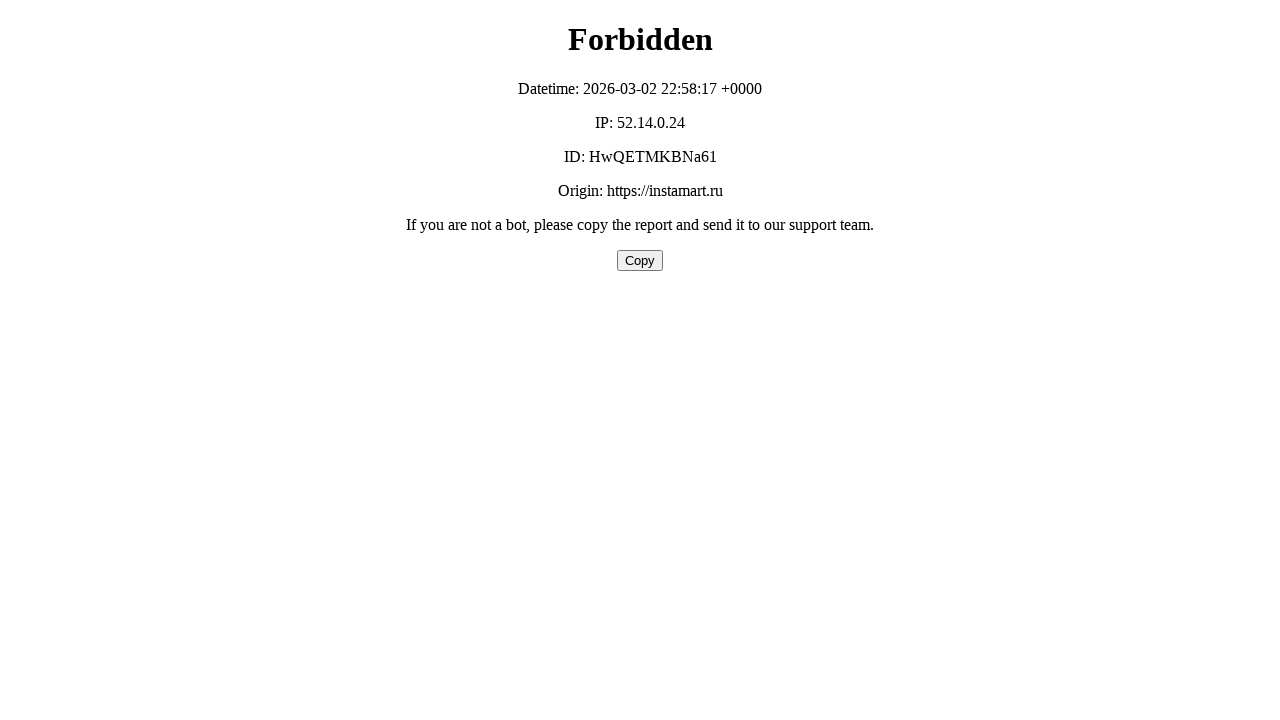